Tests frame handling by switching to an iframe and entering text into an input field within the frame

Starting URL: https://demo.automationtesting.in/Frames.html

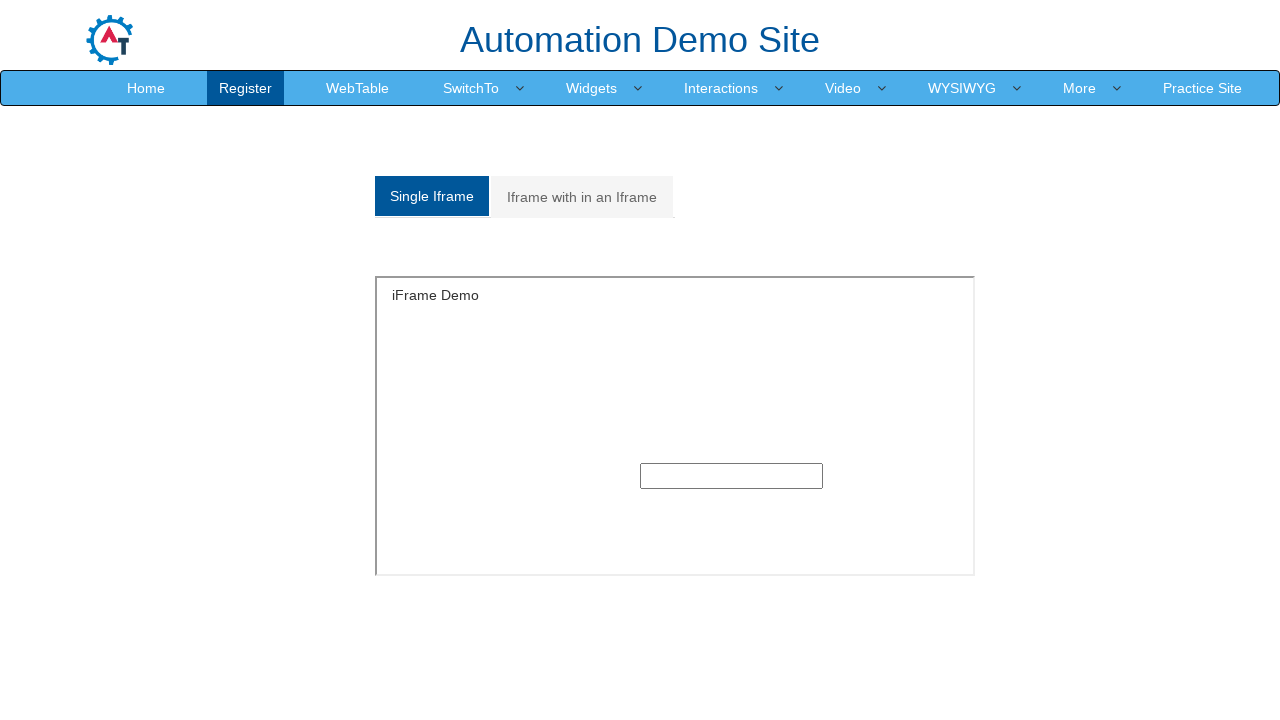

Waited for iframe with id 'singleframe' to be available
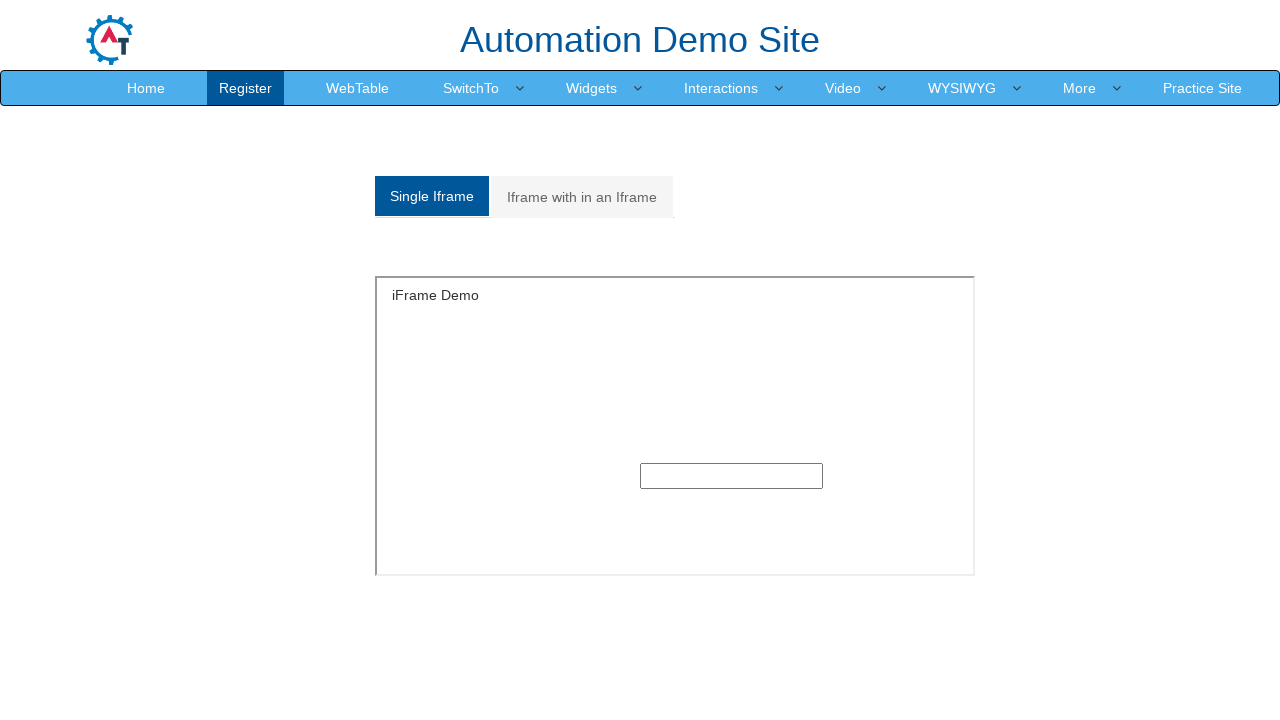

Located iframe with id 'singleframe'
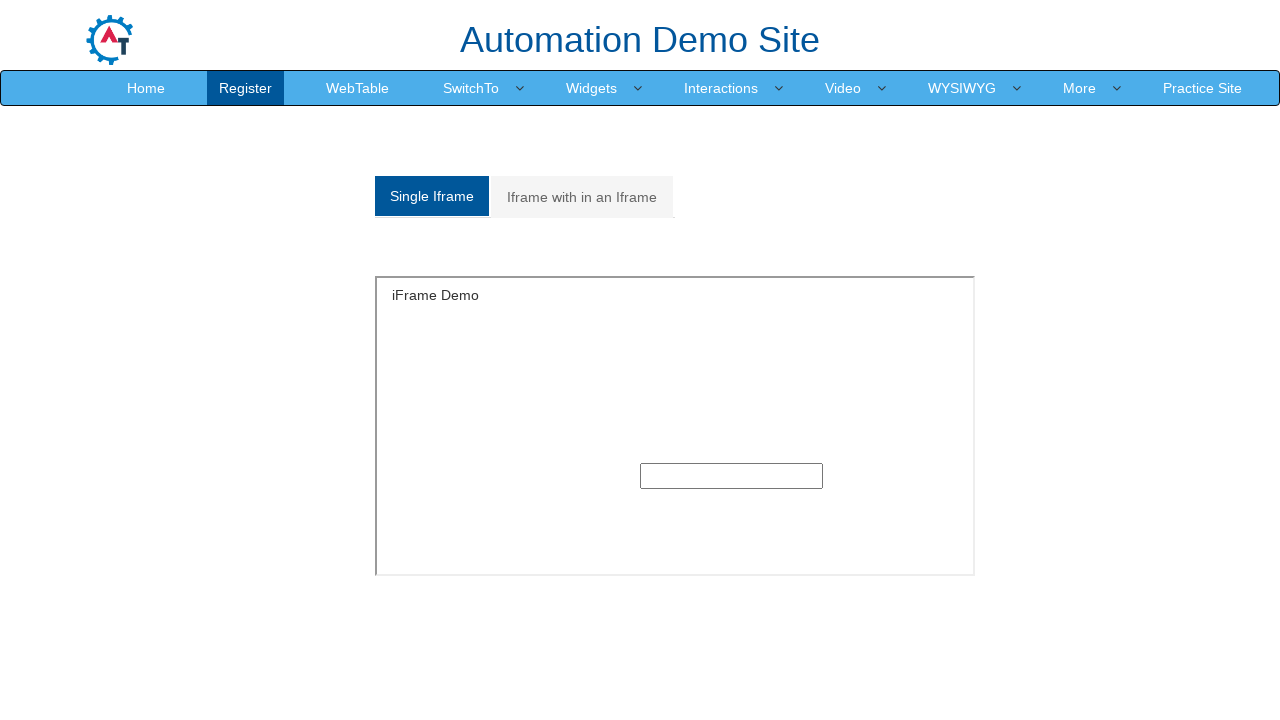

Entered 'Welcome' text into input field within the iframe on #singleframe >> internal:control=enter-frame >> (//input[@type='text'])[1]
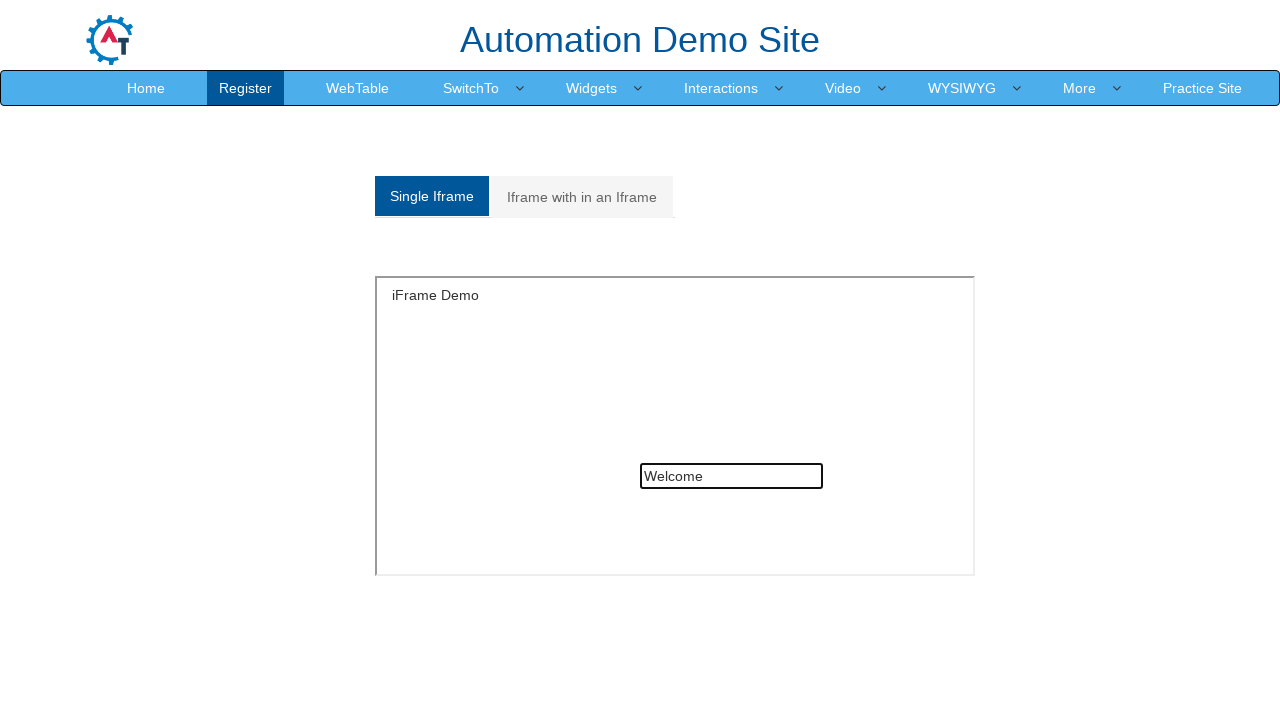

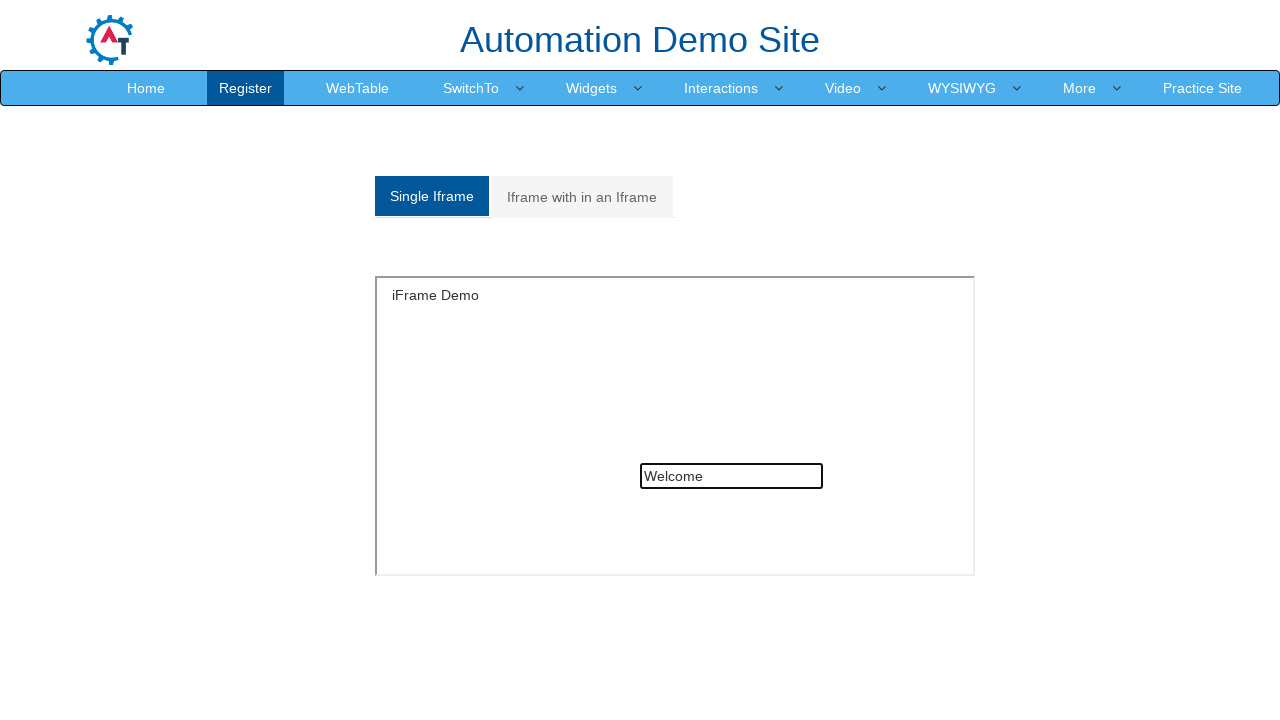